Tests auto-suggest dropdown functionality by typing a partial country name "ind" and selecting "India" from the suggestions that appear.

Starting URL: https://rahulshettyacademy.com/dropdownsPractise/

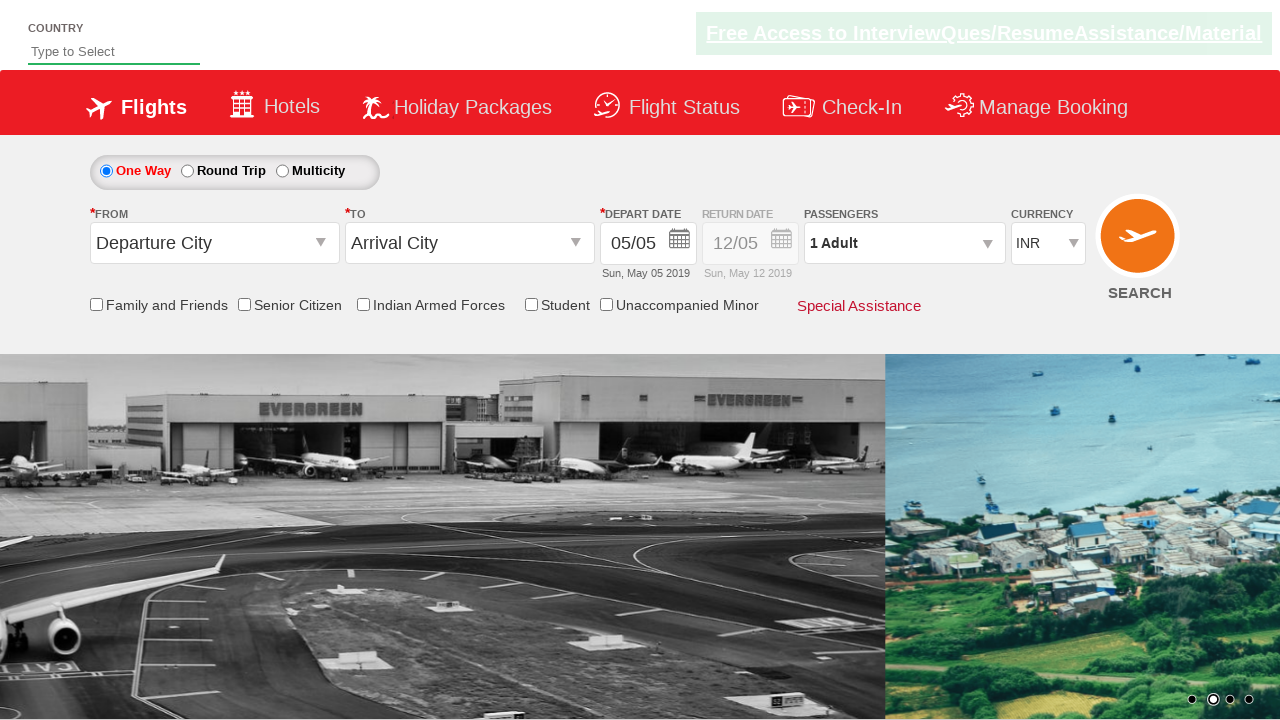

Typed 'ind' into auto-suggest field to trigger dropdown suggestions on #autosuggest
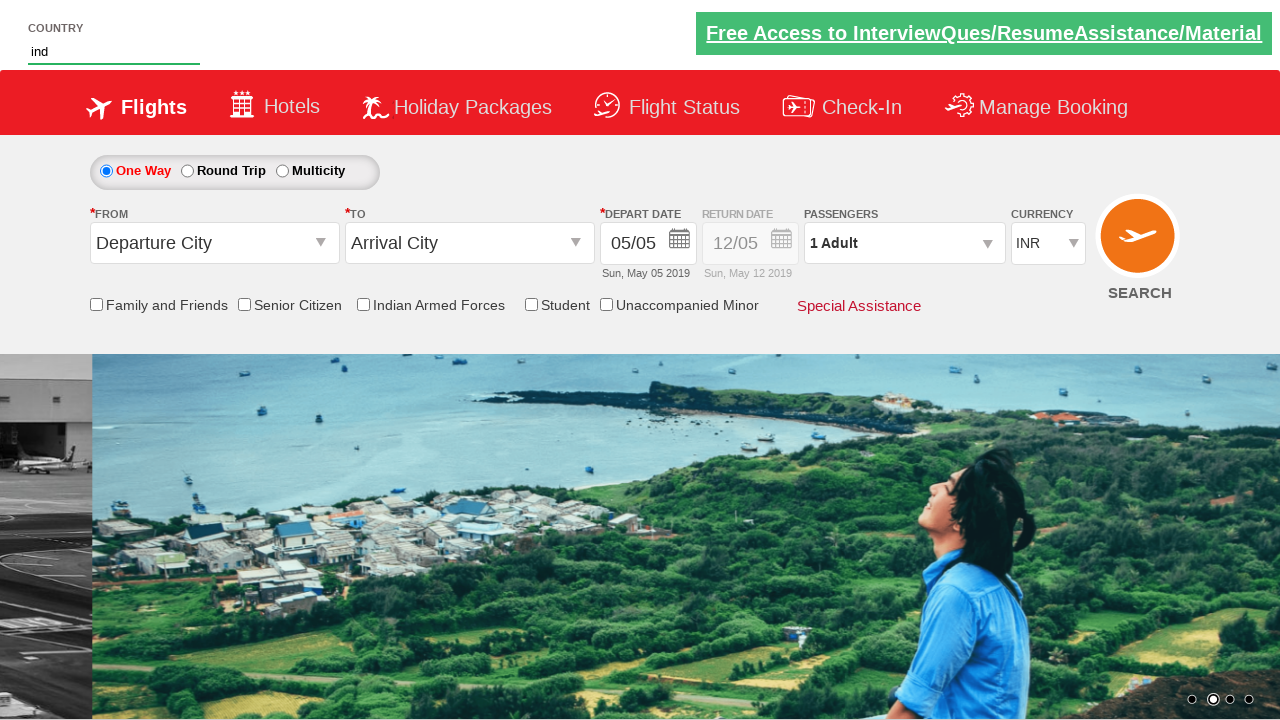

Auto-suggest dropdown options loaded
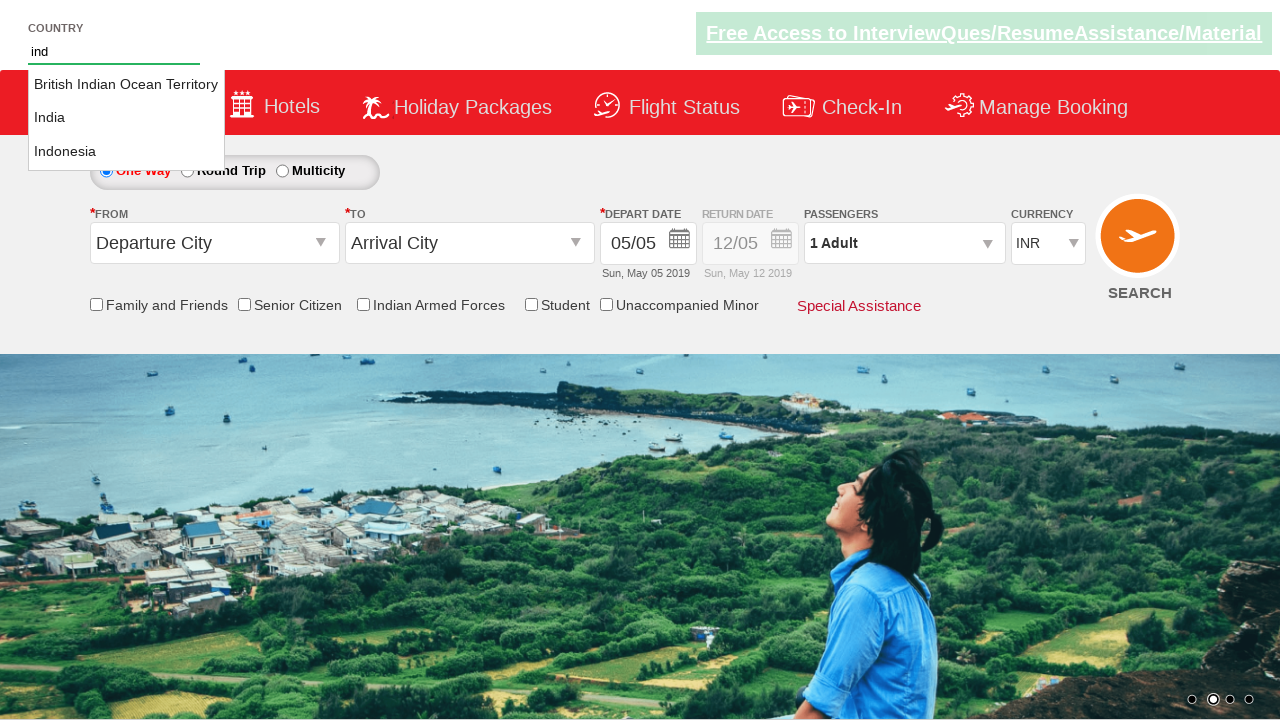

Selected 'India' from auto-suggest dropdown at (126, 118) on li.ui-menu-item a >> nth=1
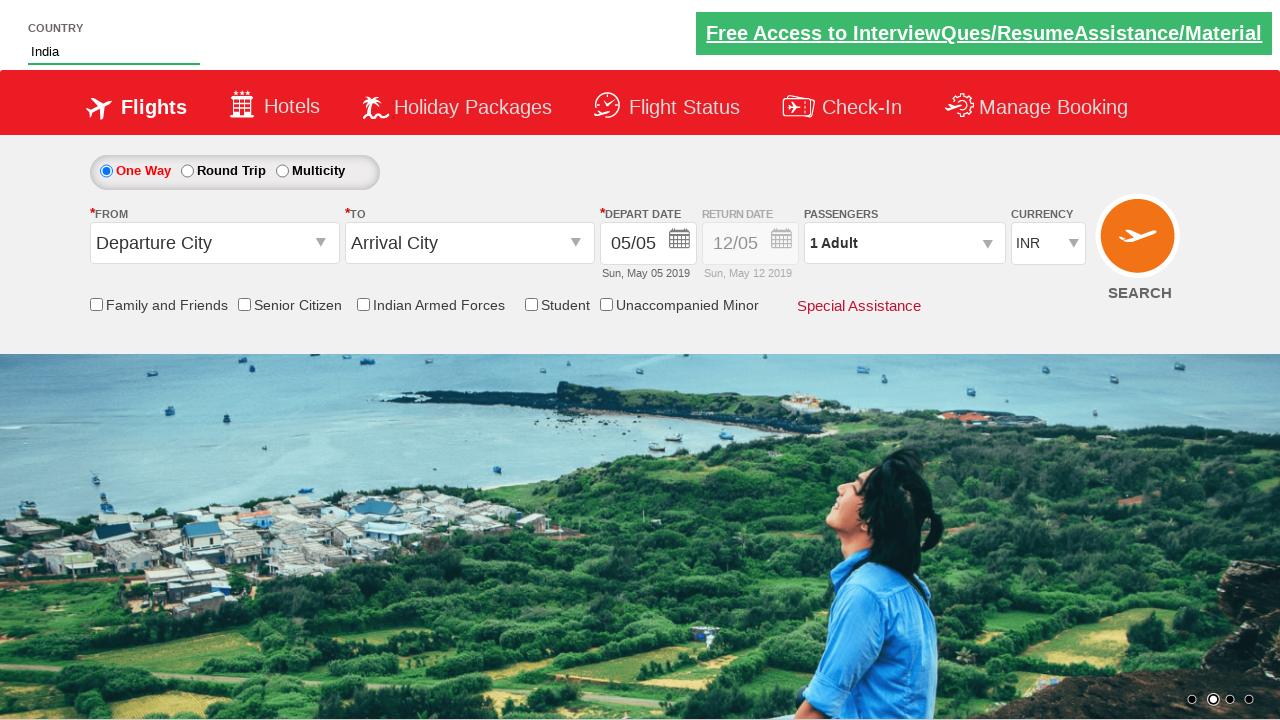

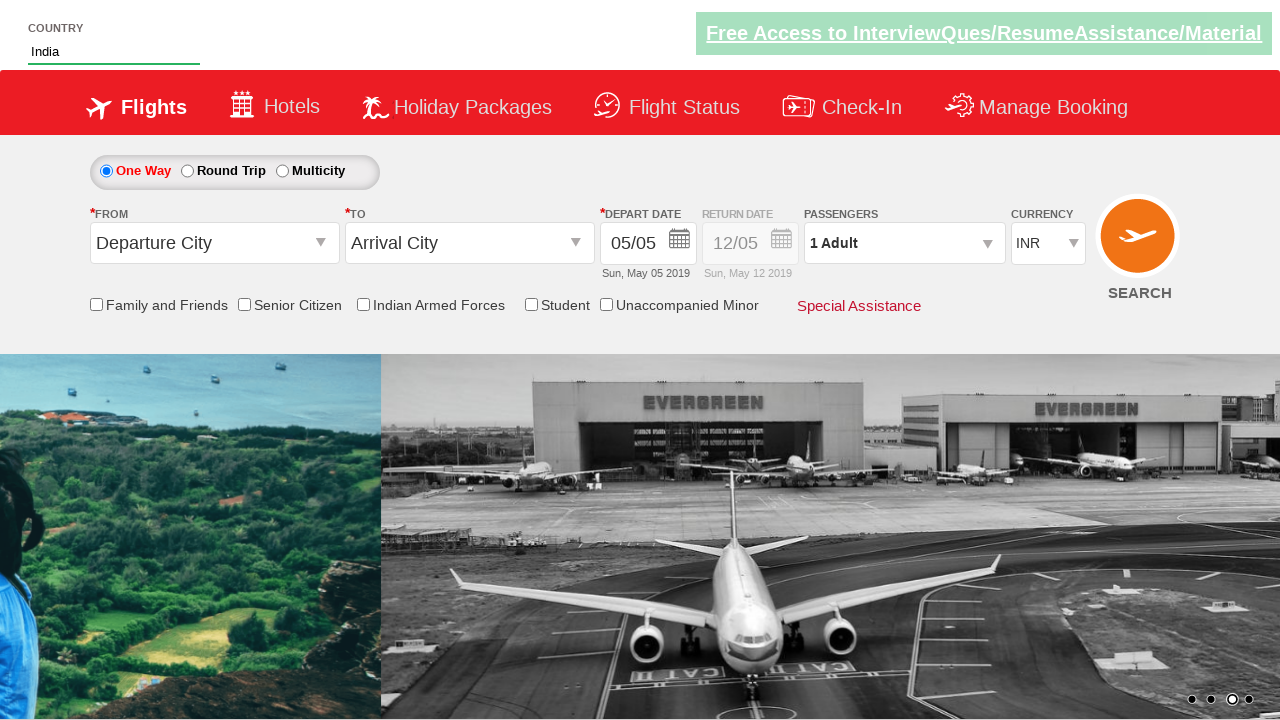